Tests login form validation by submitting empty username and password fields, verifying the appropriate error message is displayed

Starting URL: https://www.saucedemo.com

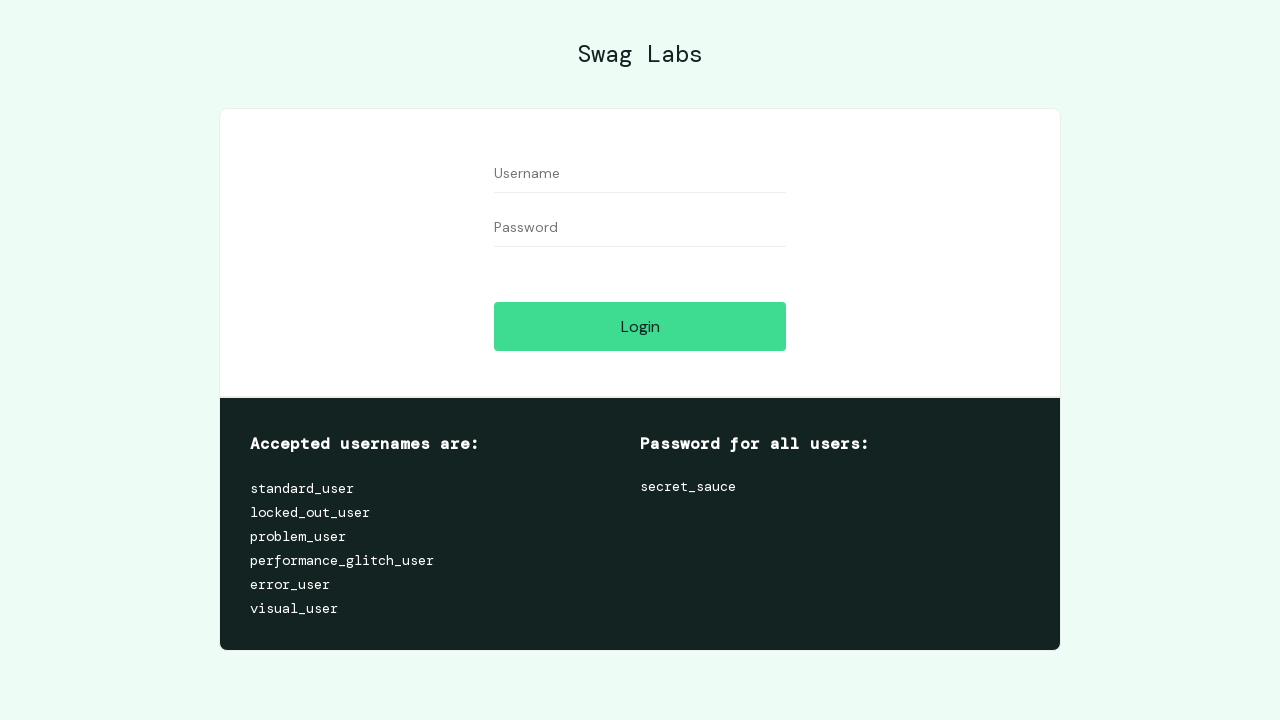

Filled username field with empty value on #user-name
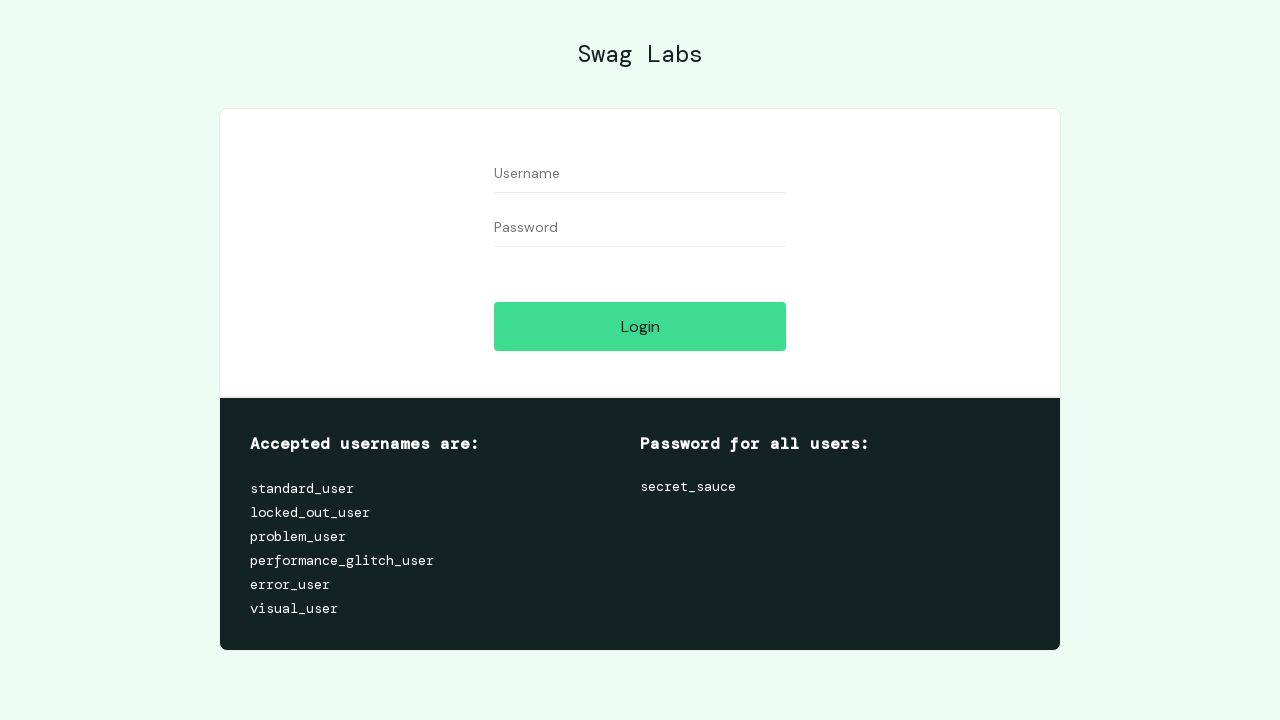

Filled password field with empty value on #password
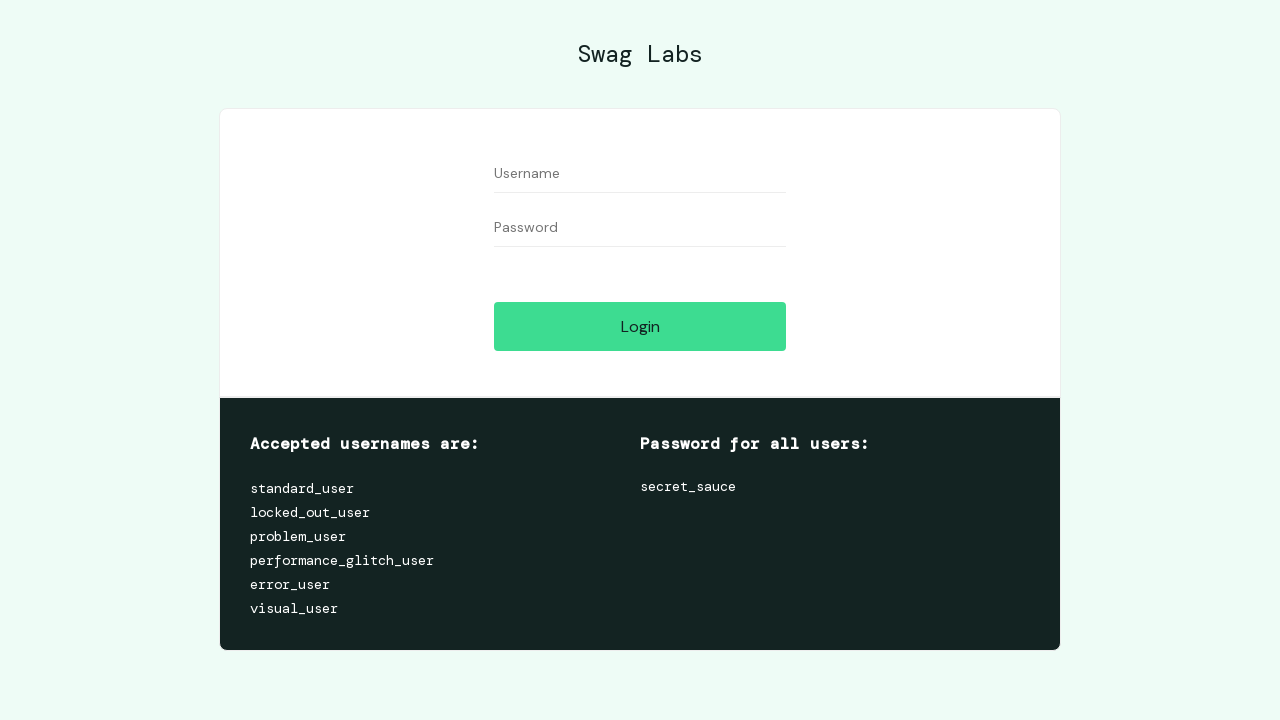

Clicked login button with empty credentials at (640, 326) on #login-button
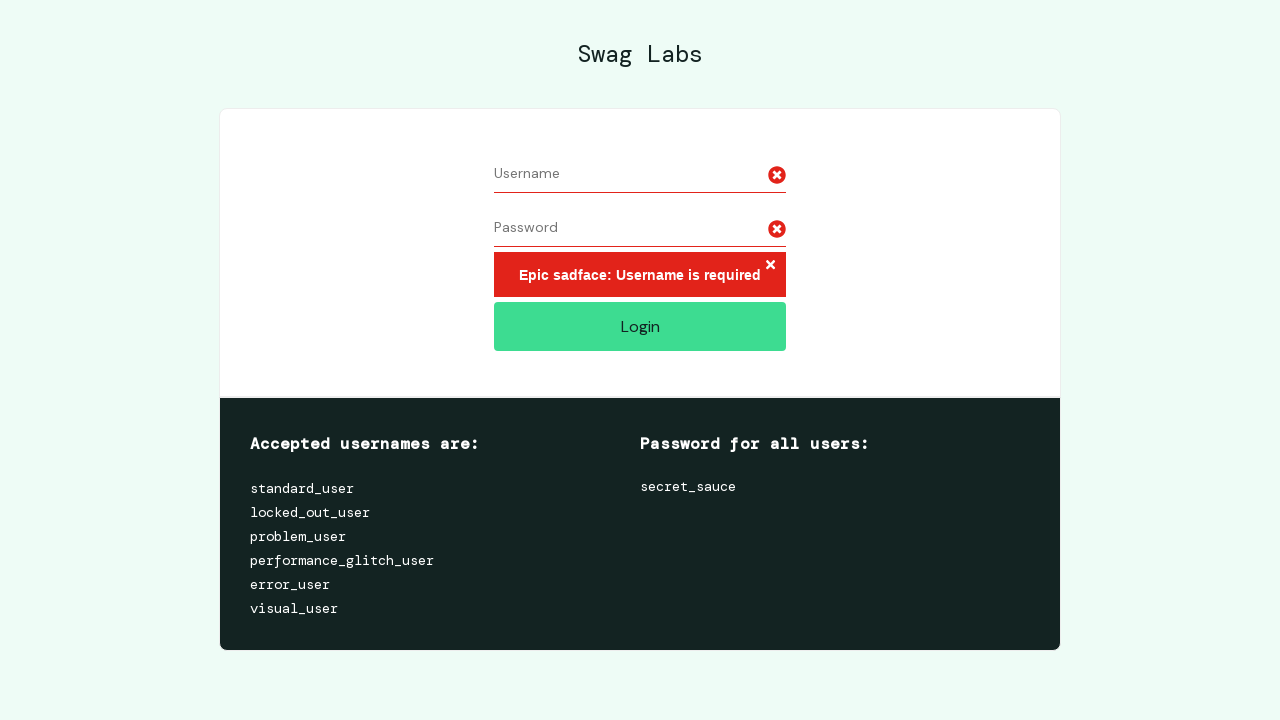

Verified error message appeared after submitting empty login form
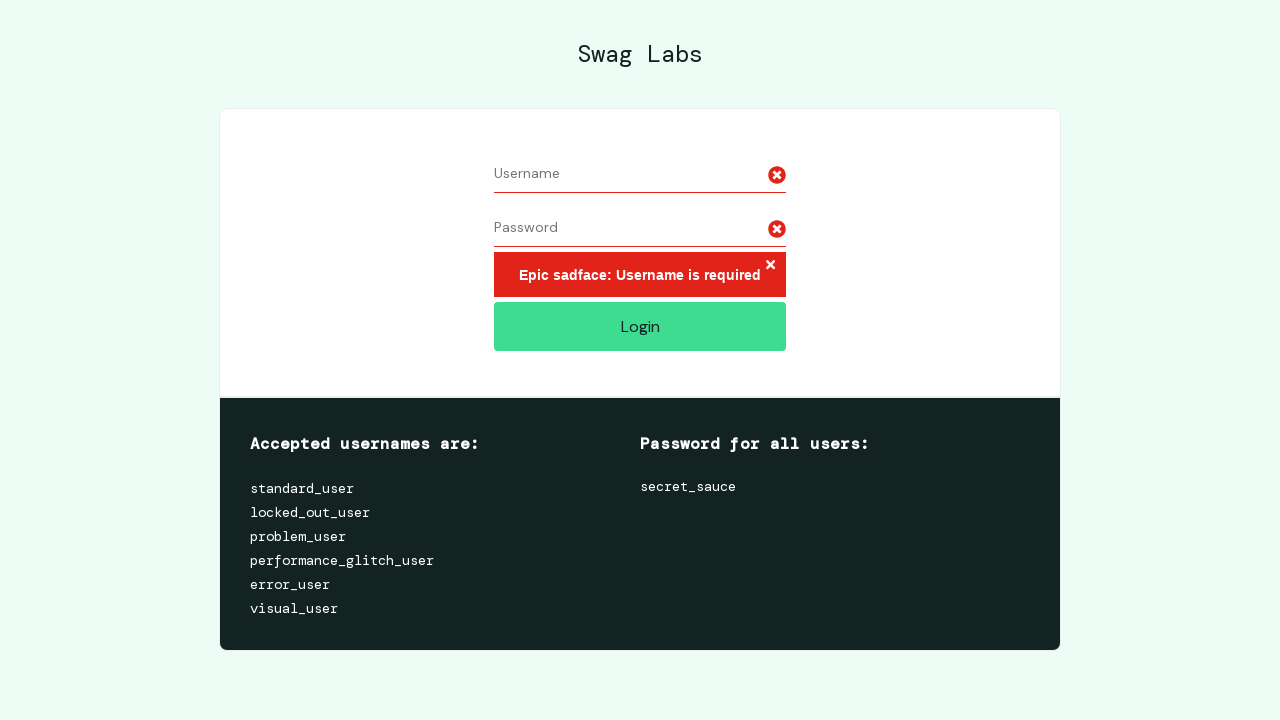

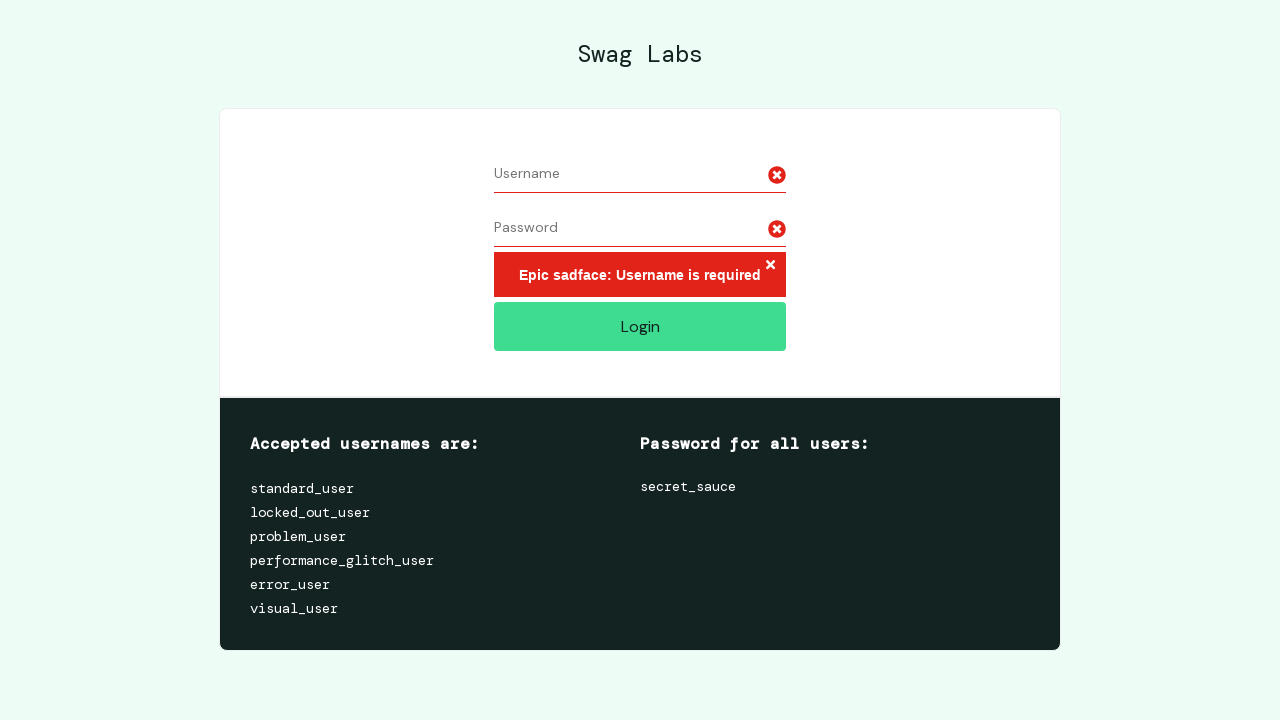